Tests the Python.org search functionality by entering "pycon" in the search box and submitting the search form

Starting URL: http://www.python.org

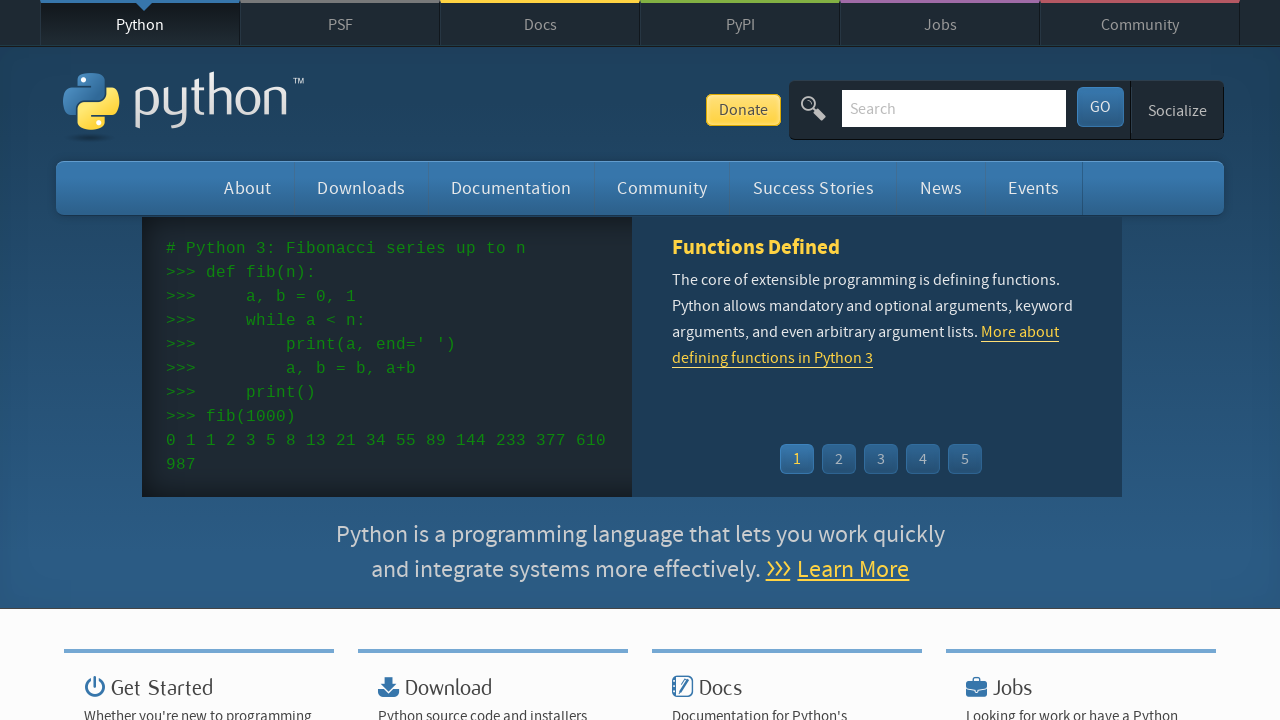

Verified page title contains 'Python'
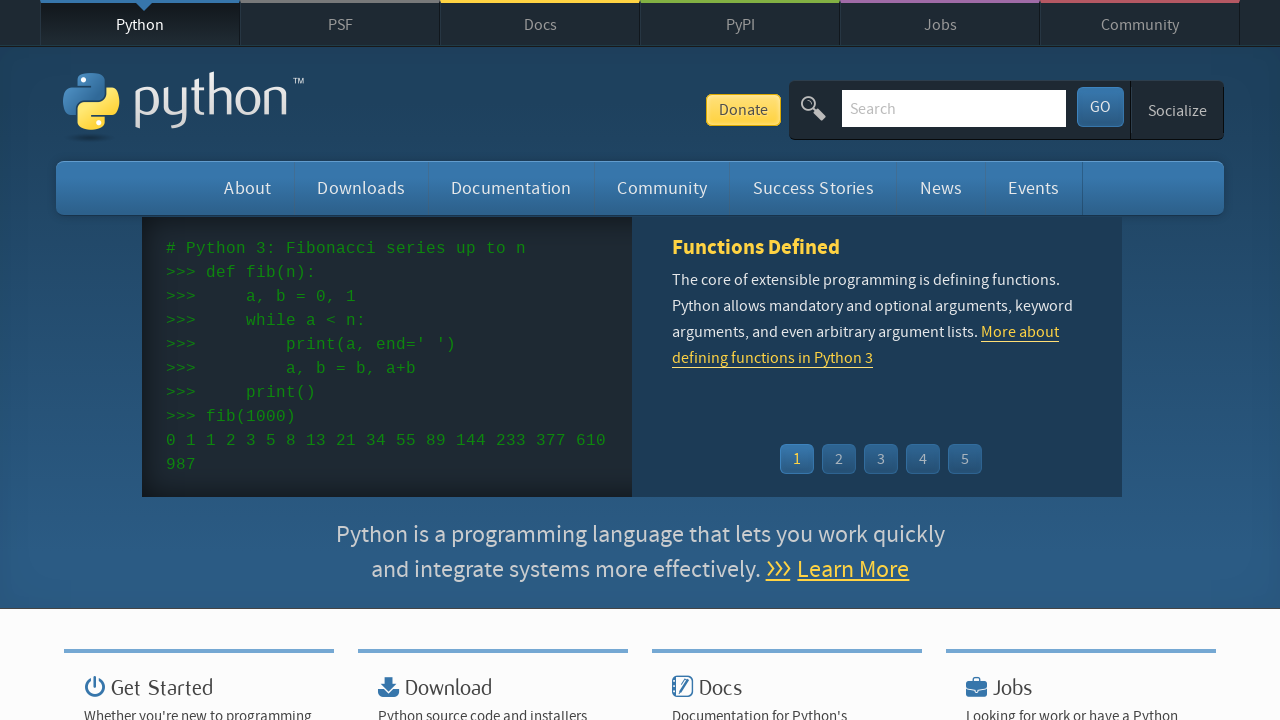

Filled search box with 'pycon' on input[name='q']
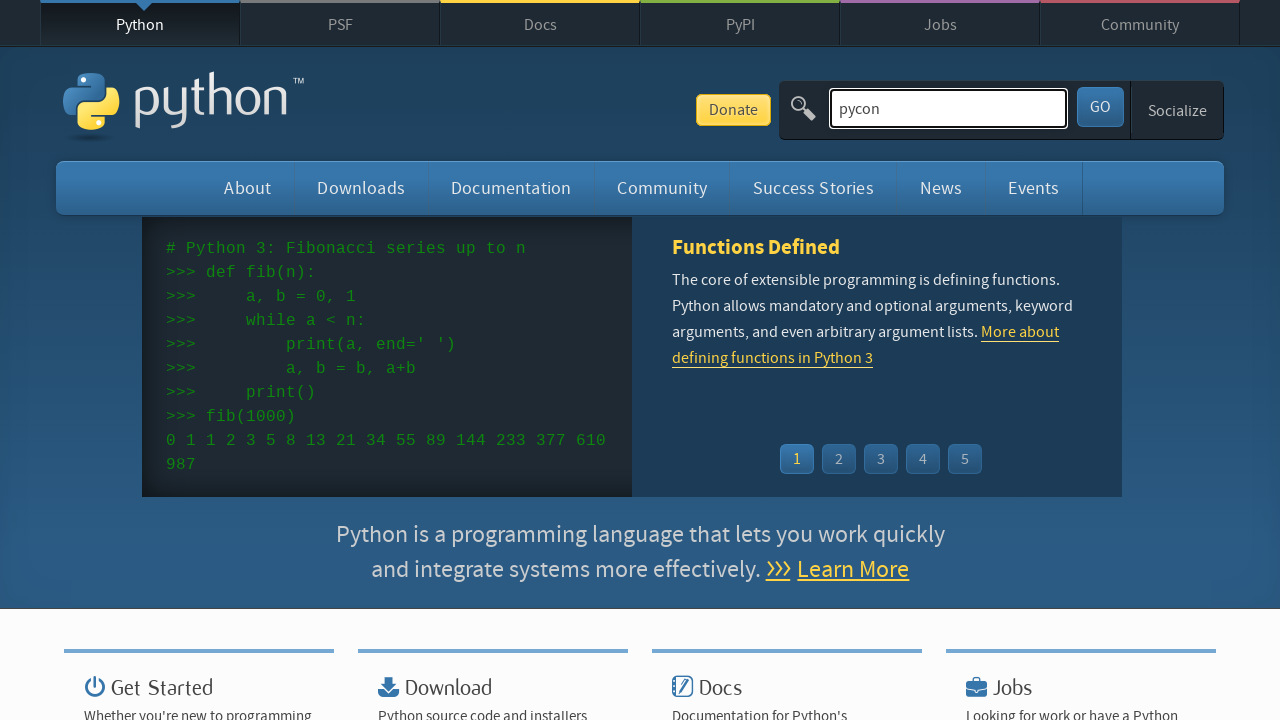

Pressed Enter to submit search form on input[name='q']
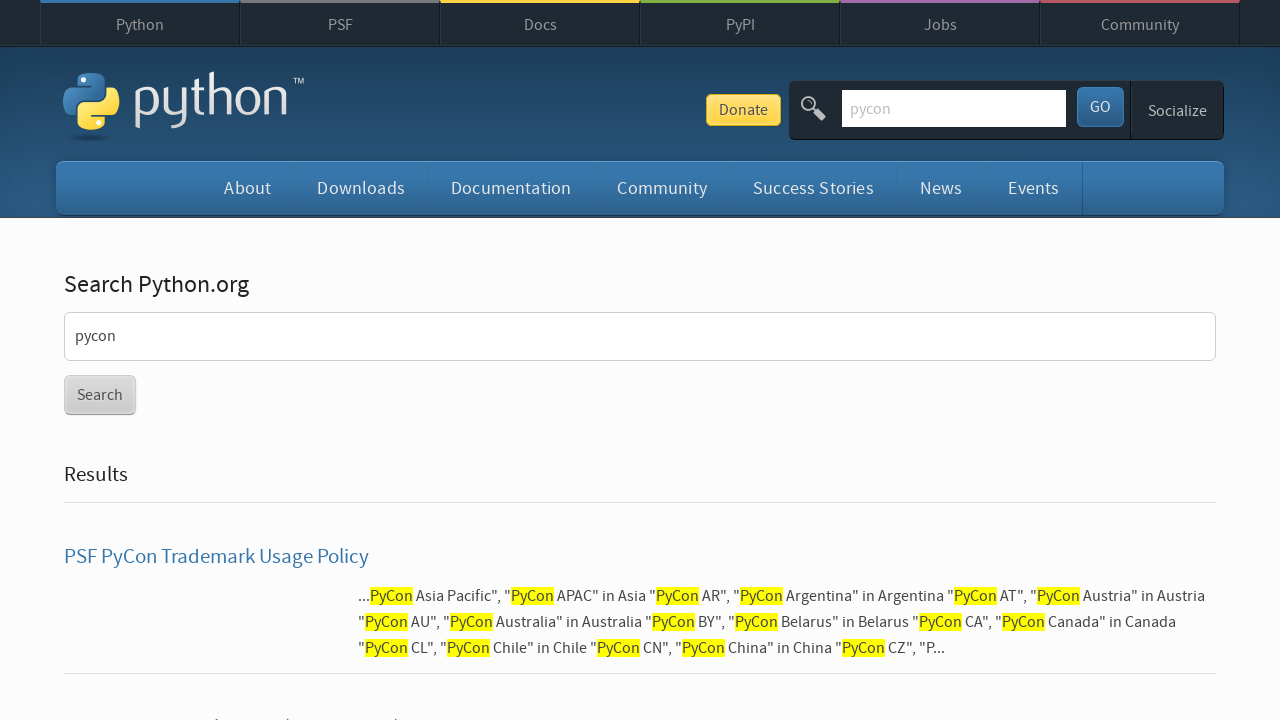

Waited for page to load
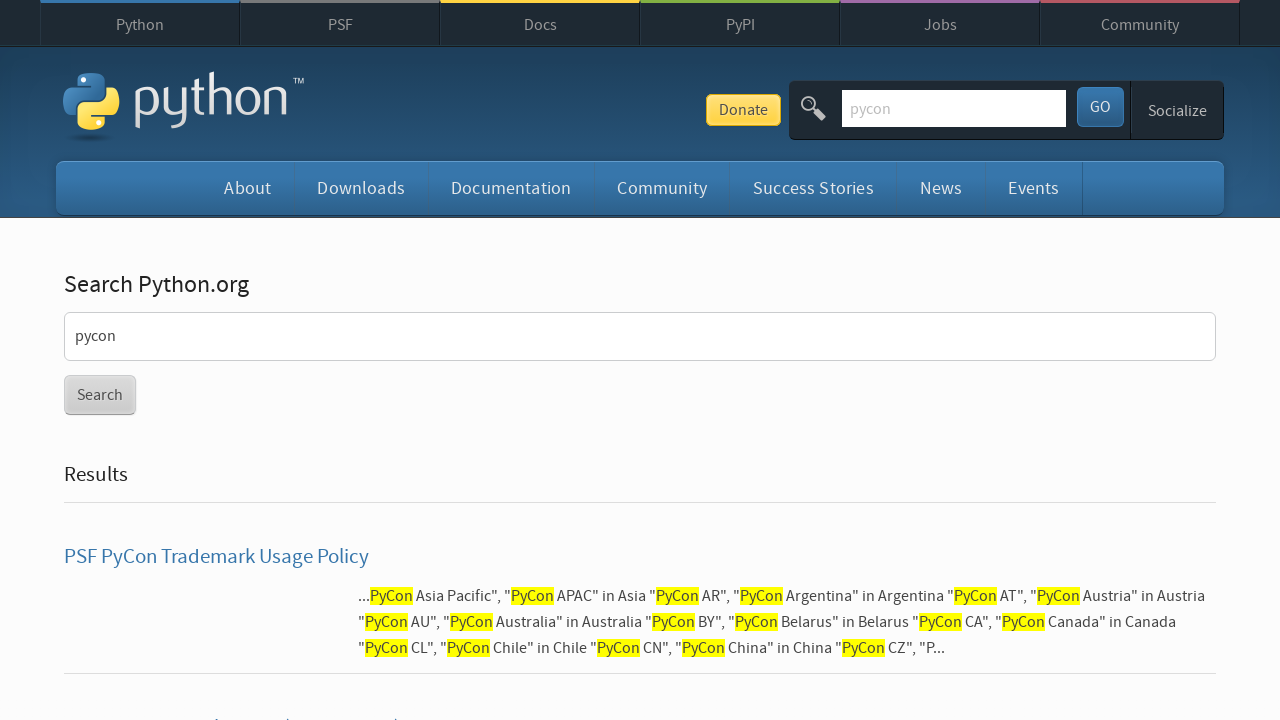

Verified search returned results (no 'No results found' message)
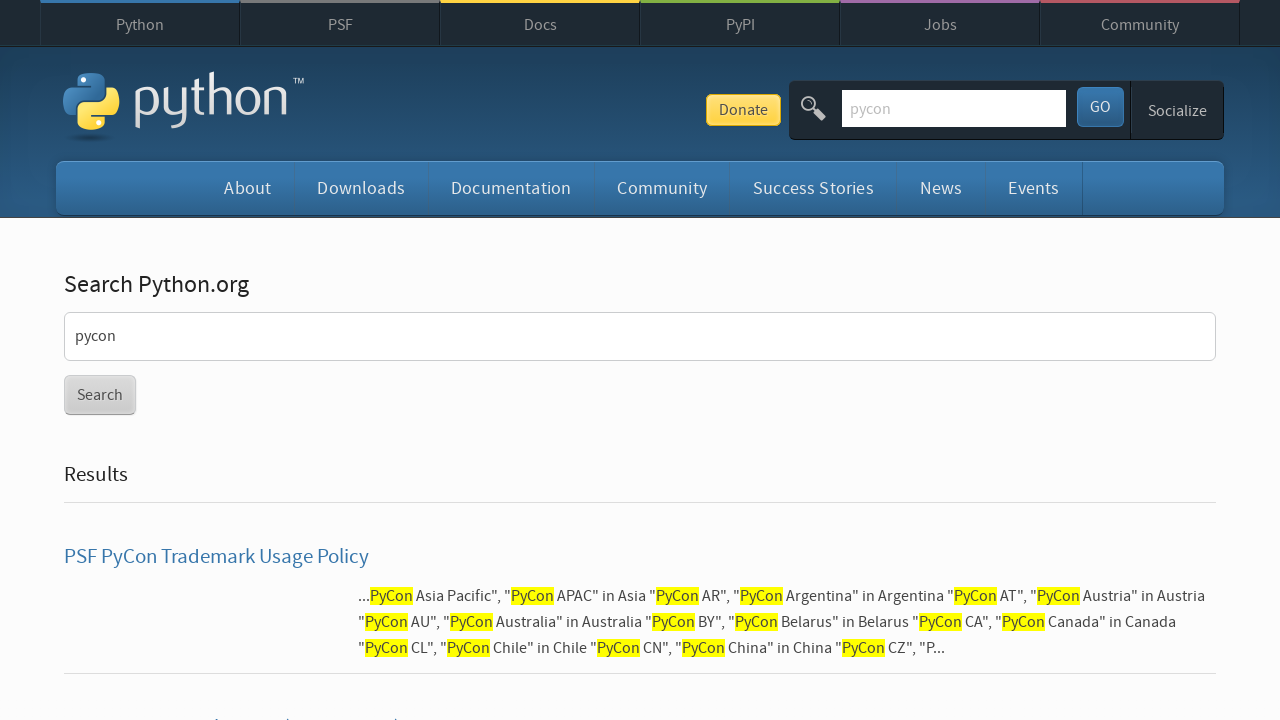

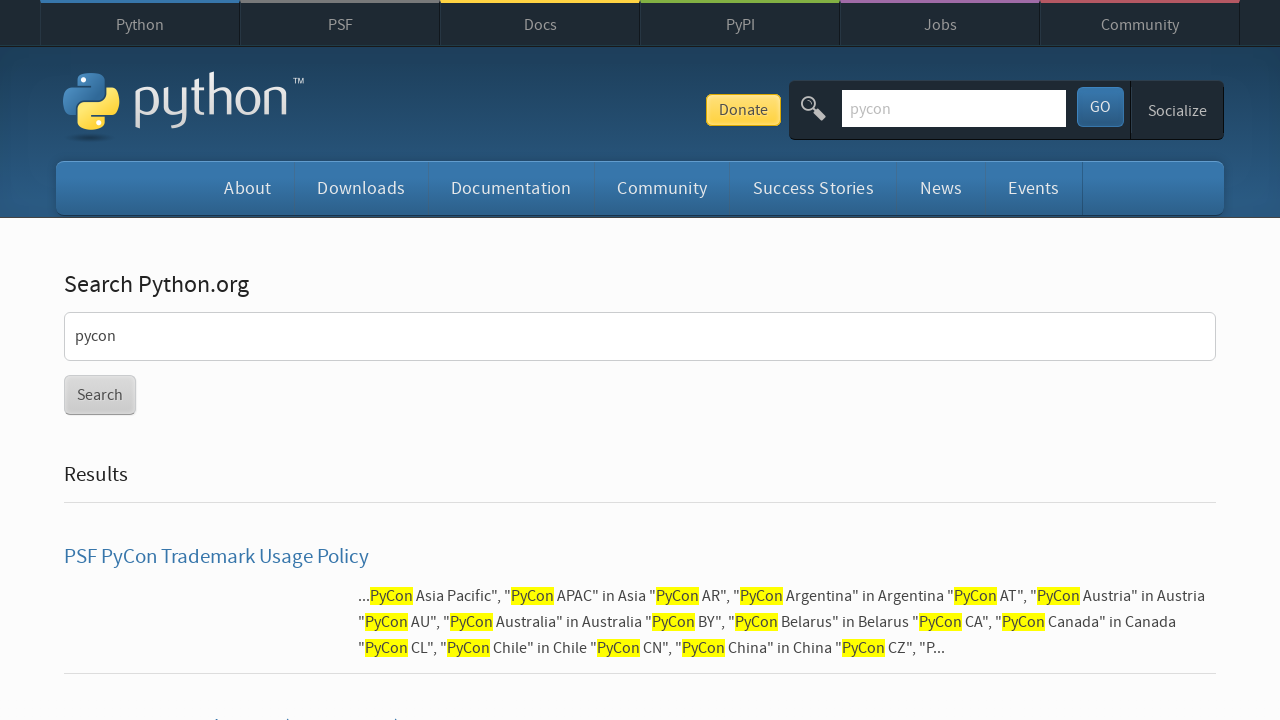